Tests drag and drop functionality on jQueryUI demo page by dragging an element from source to target within an iframe

Starting URL: https://jqueryui.com/droppable/

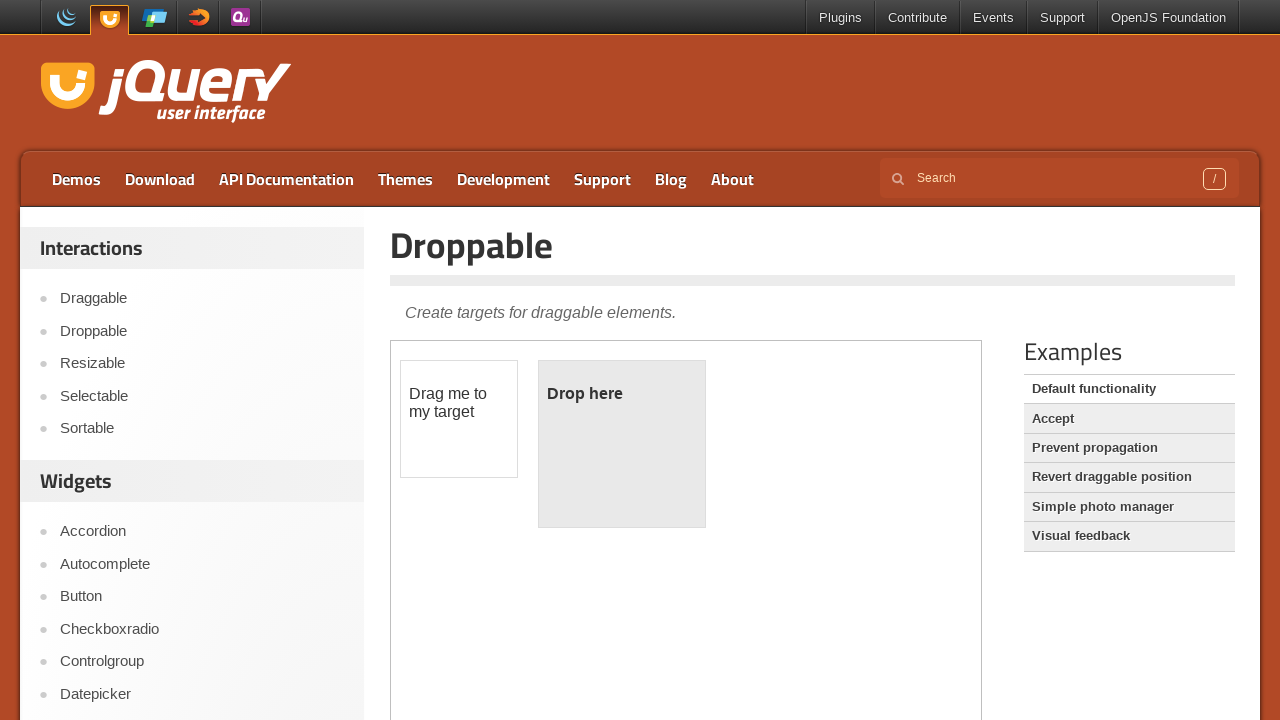

Located demo iframe
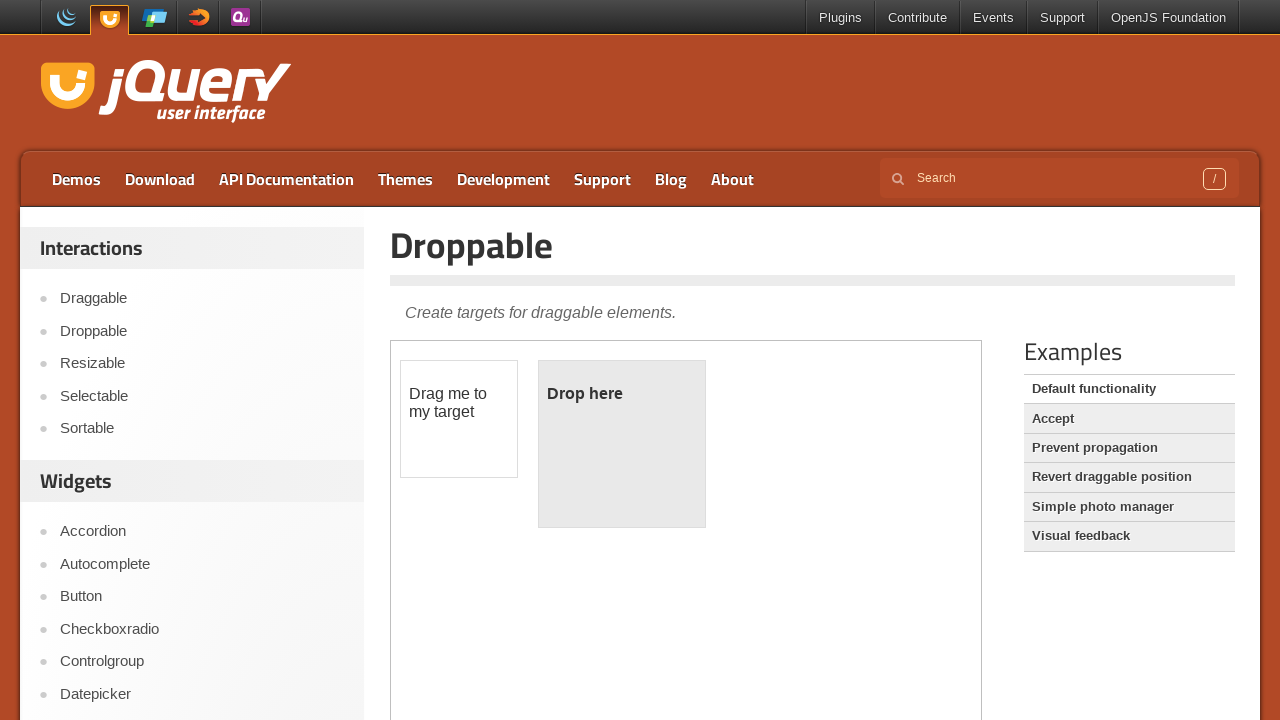

Located draggable source element within iframe
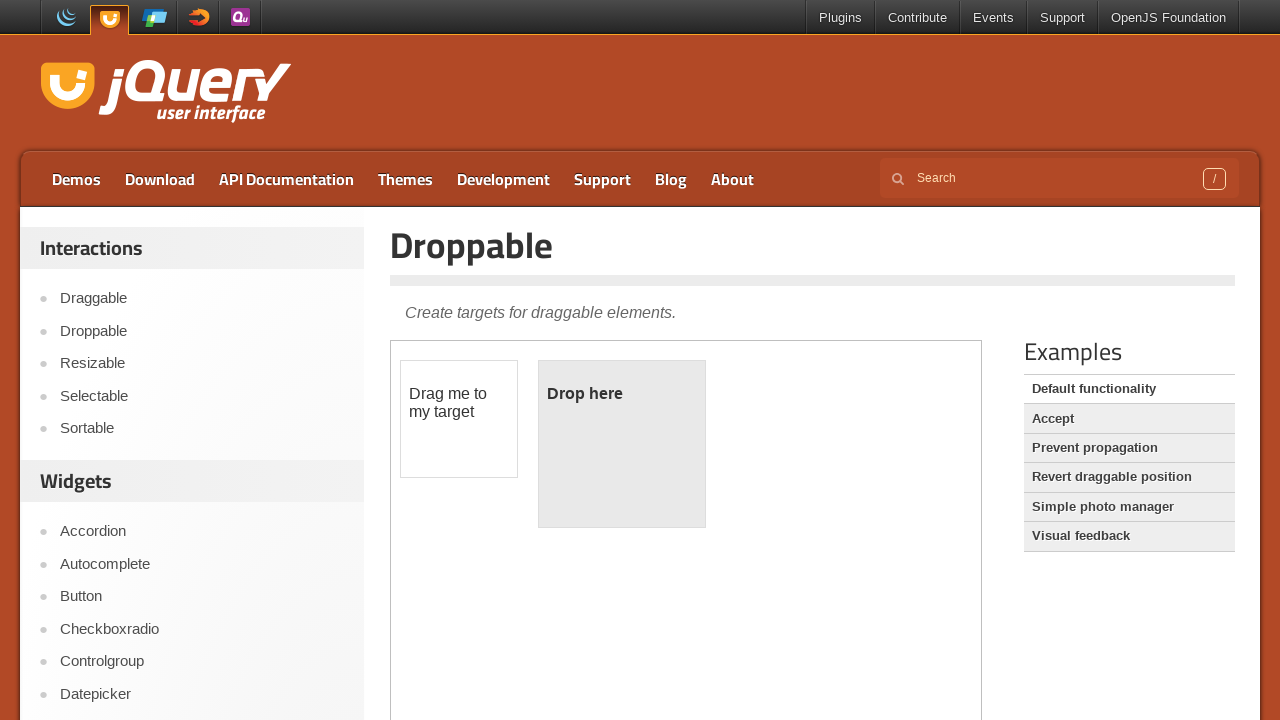

Located droppable target element within iframe
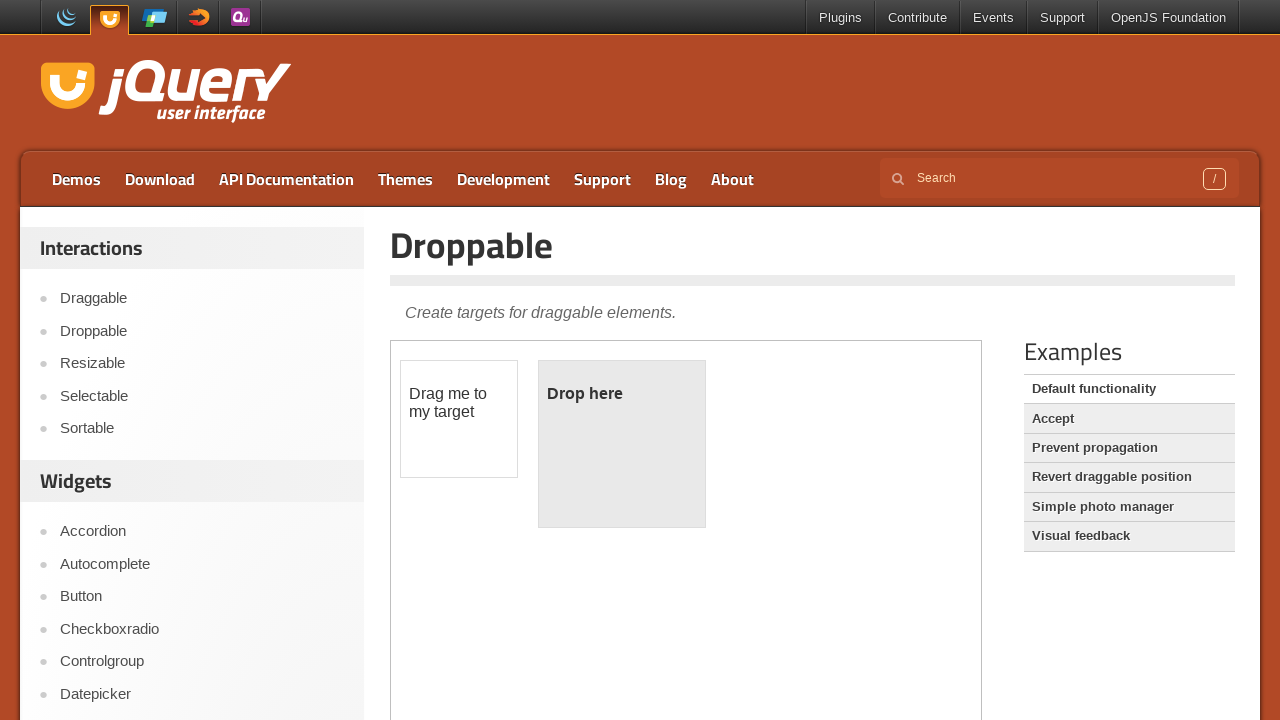

Dragged element from source to target successfully at (622, 444)
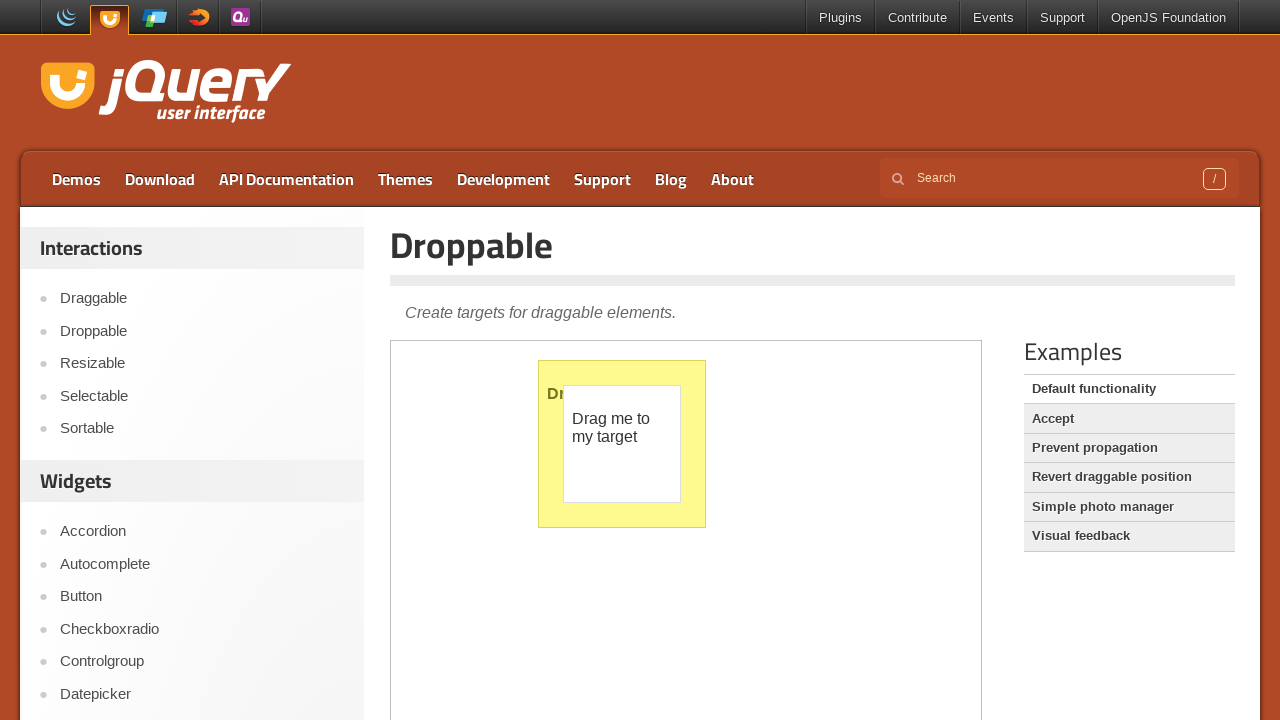

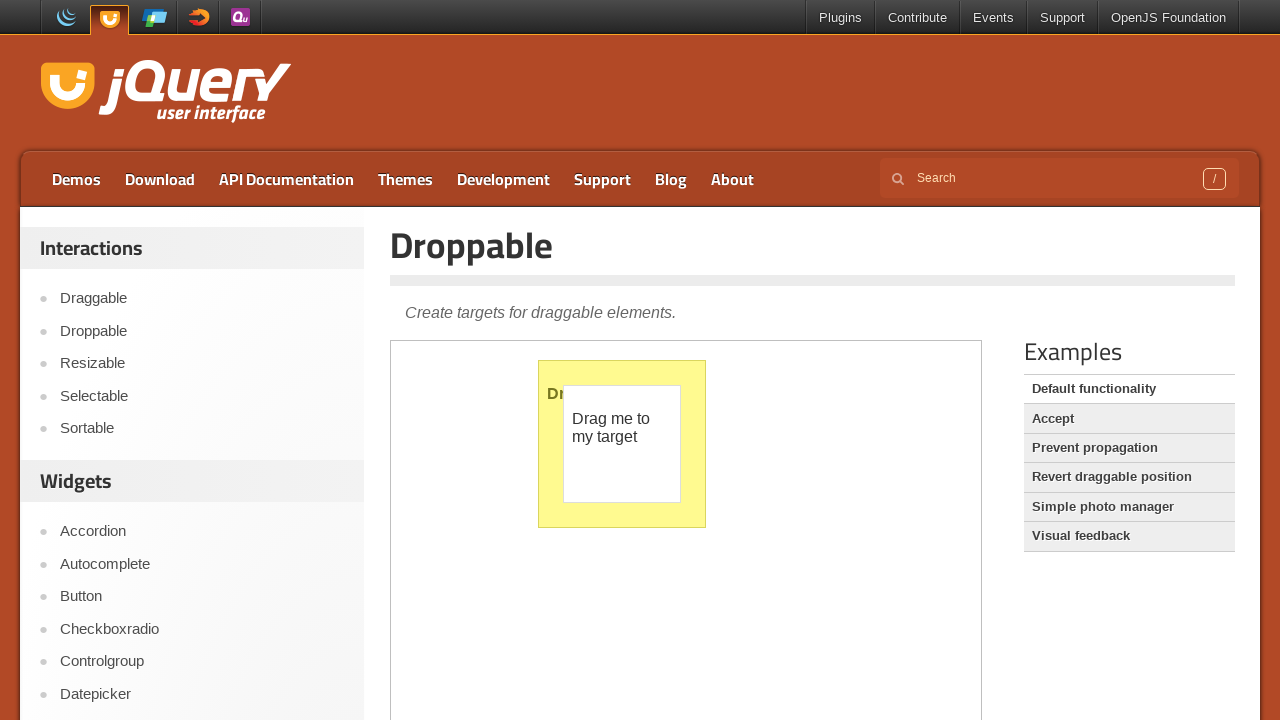